Tests that clicking the login button on the main page navigates to the login page

Starting URL: https://deens-master.now.sh/

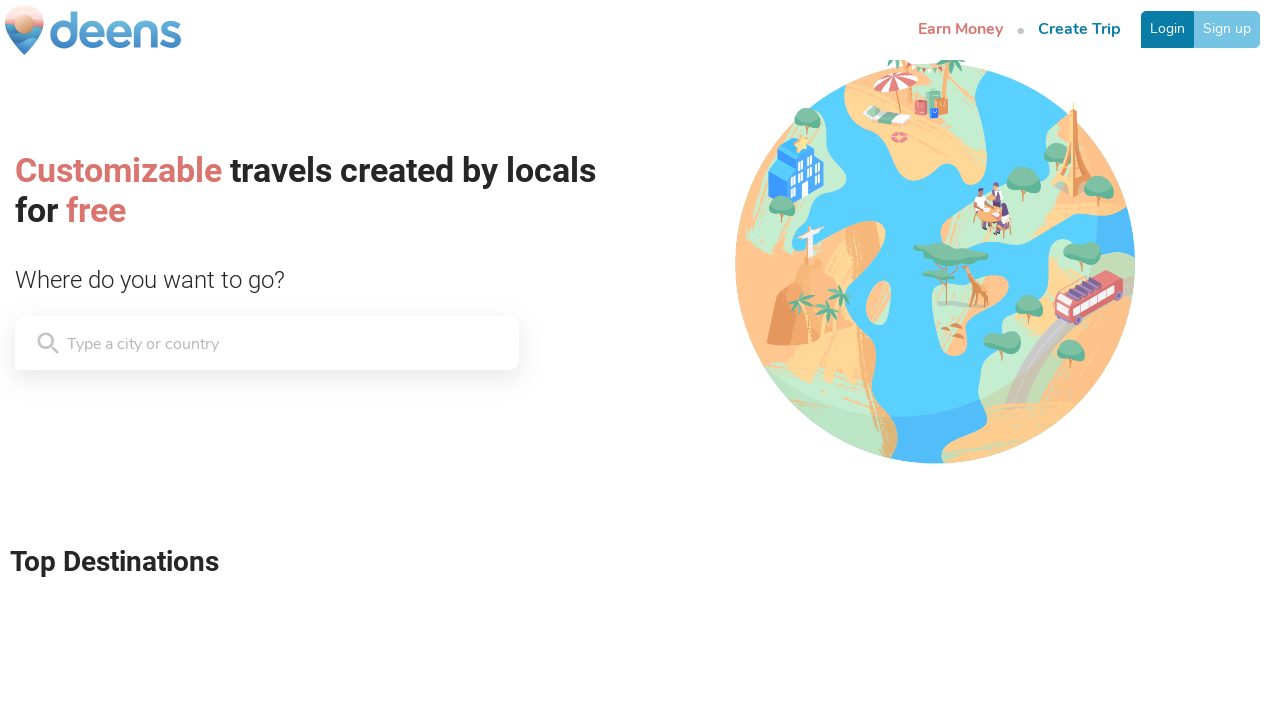

Clicked login button on main page at (1168, 29) on a[href='/login']
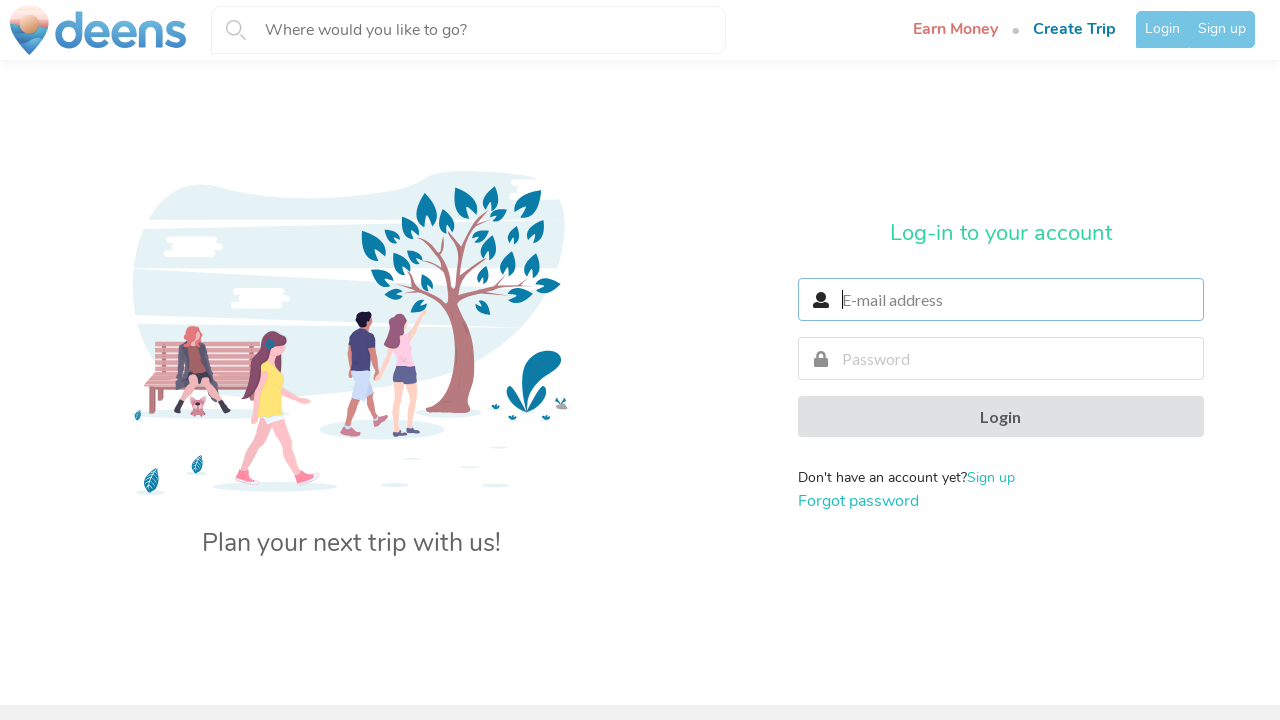

Login page loaded successfully
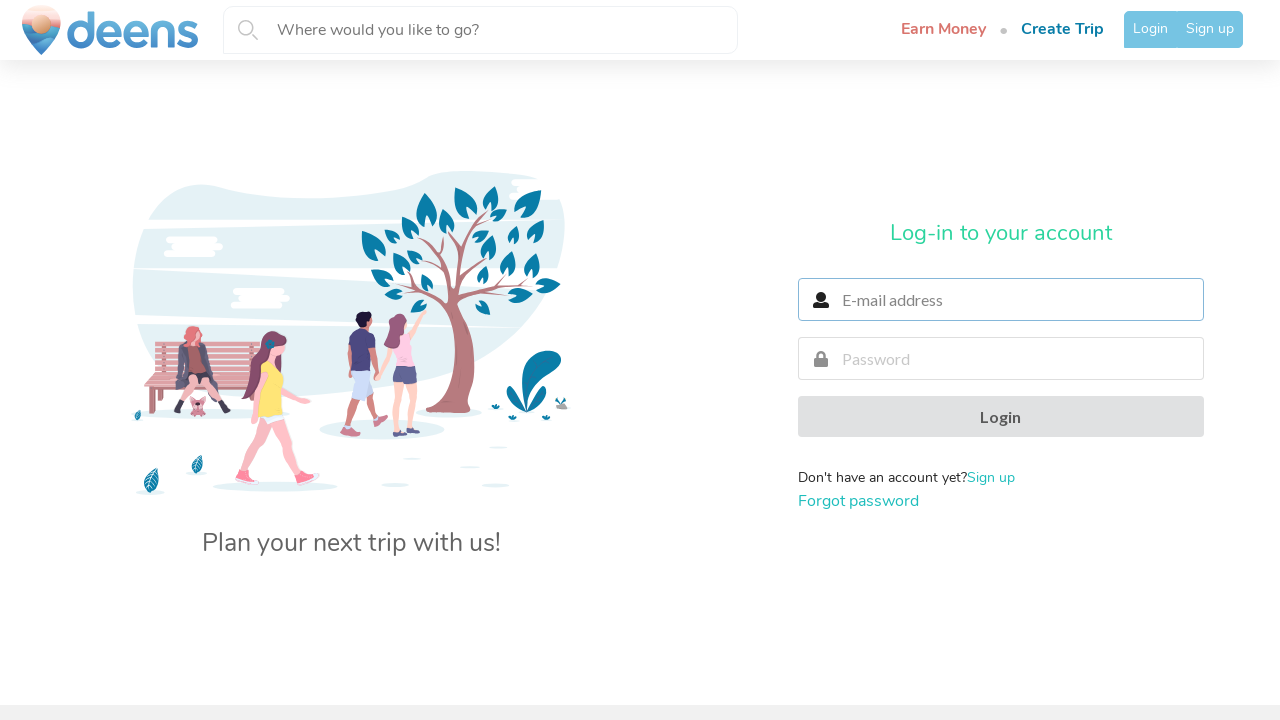

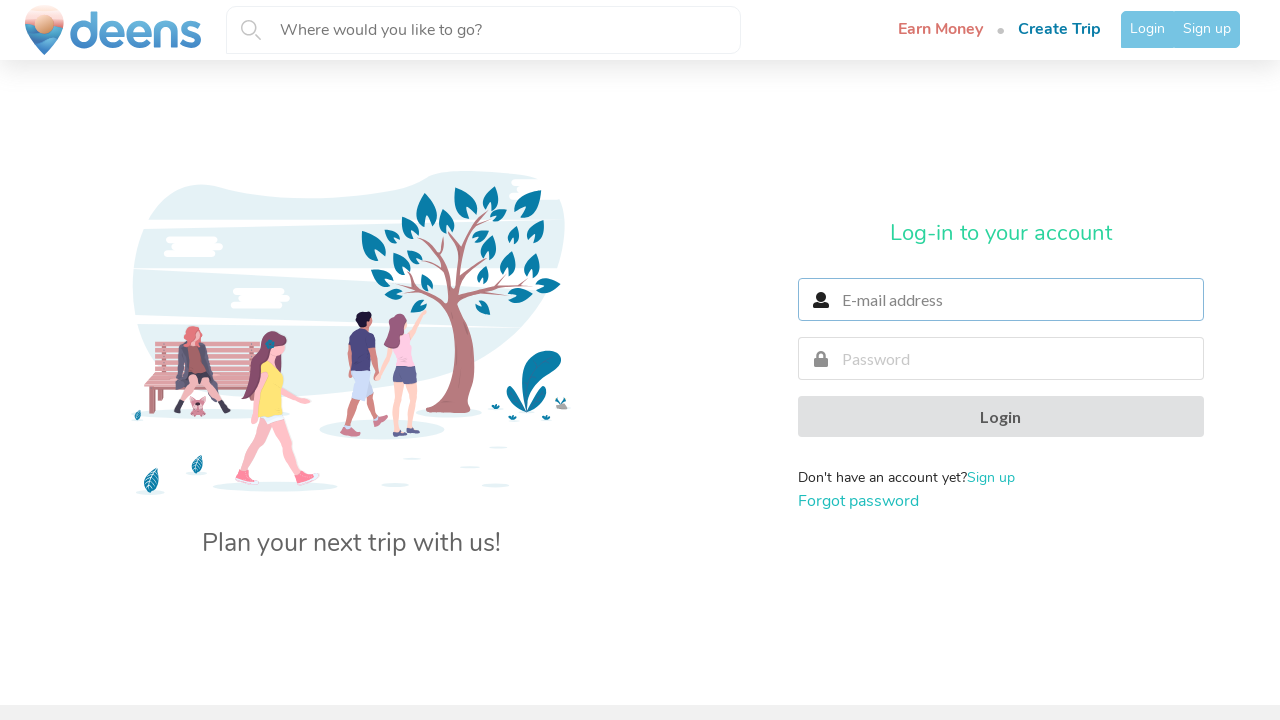